Tests drag and drop functionality by rearranging table columns and rows on a demo page

Starting URL: https://www.leafground.com/drag.xhtml

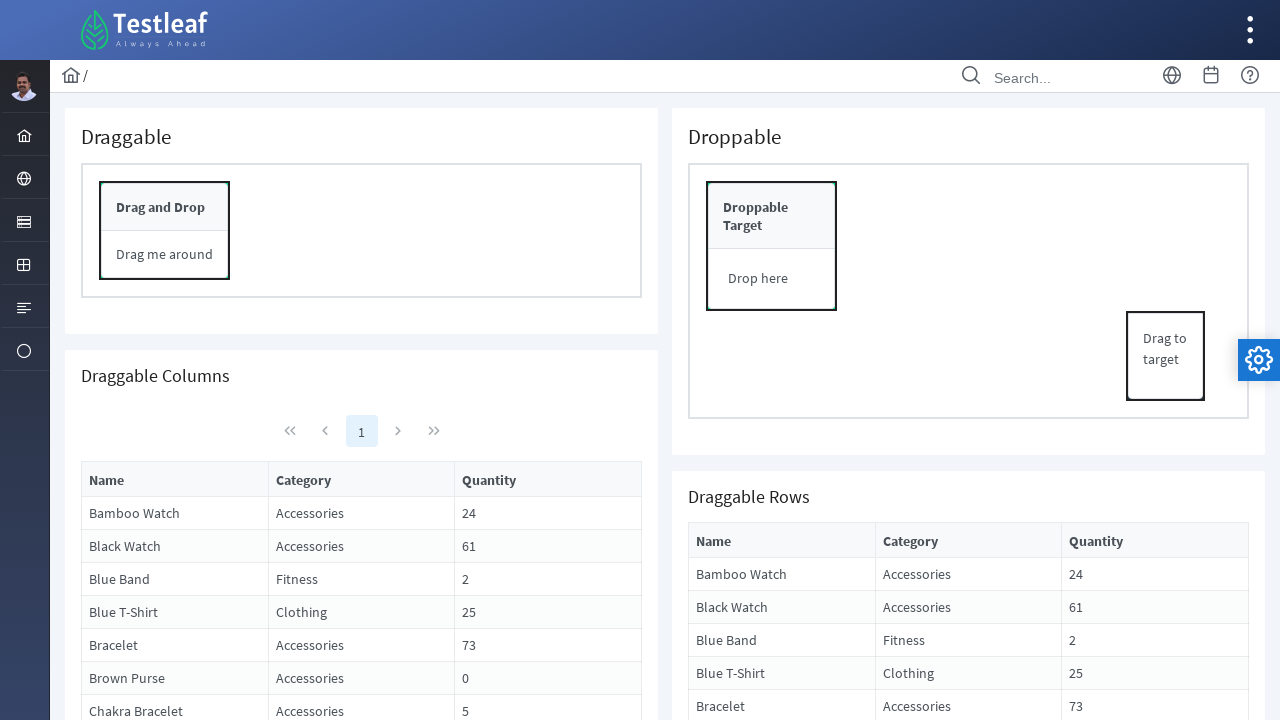

Located Name column header element
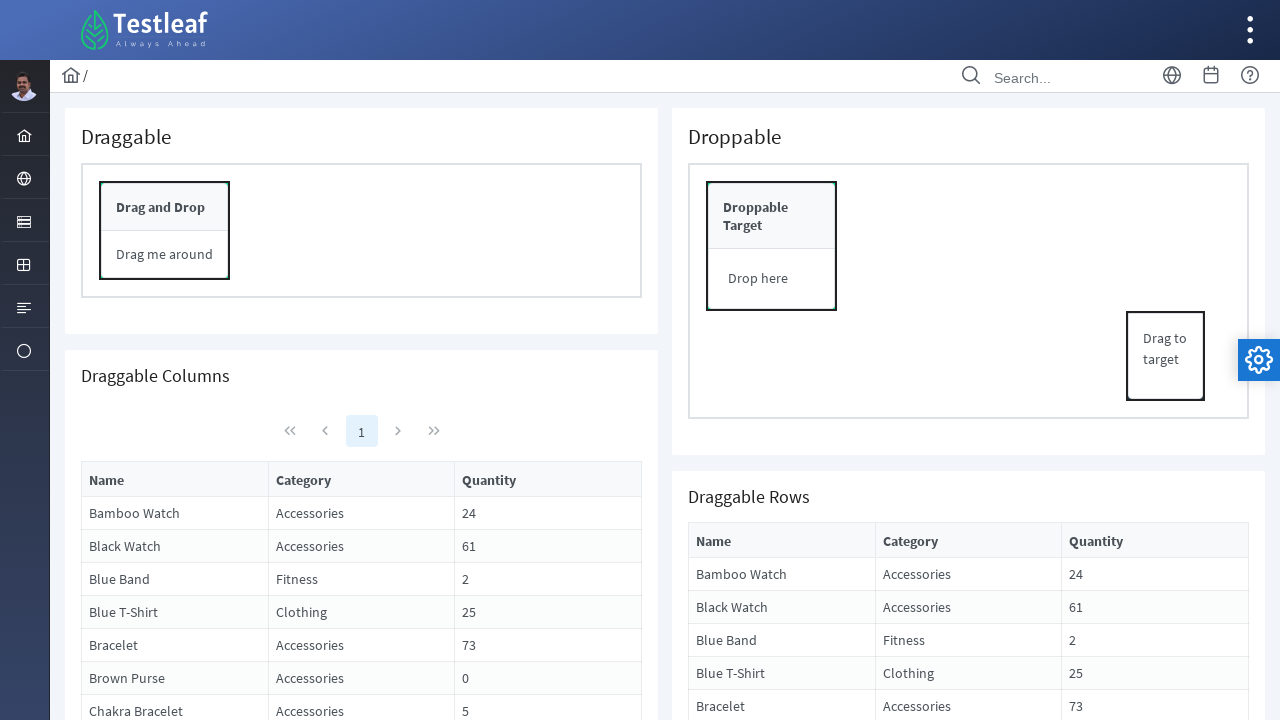

Located Quantity column header element
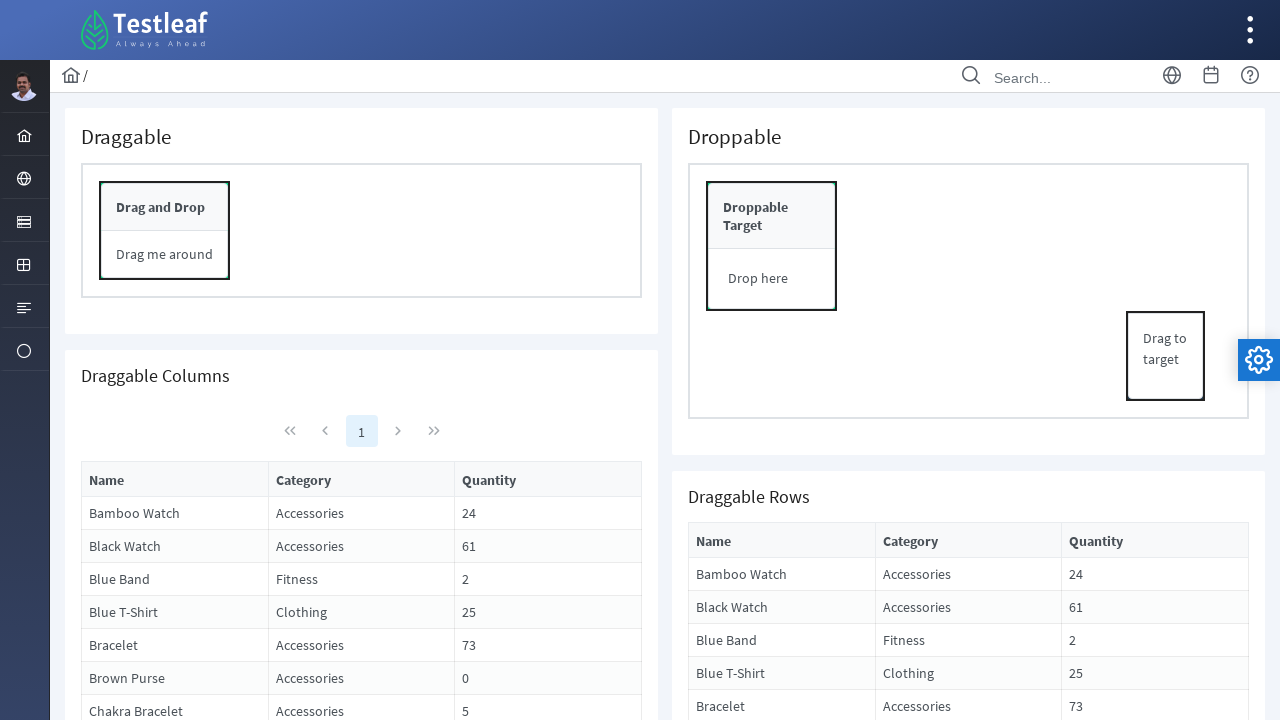

Dragged Name column header to Quantity column position at (548, 479)
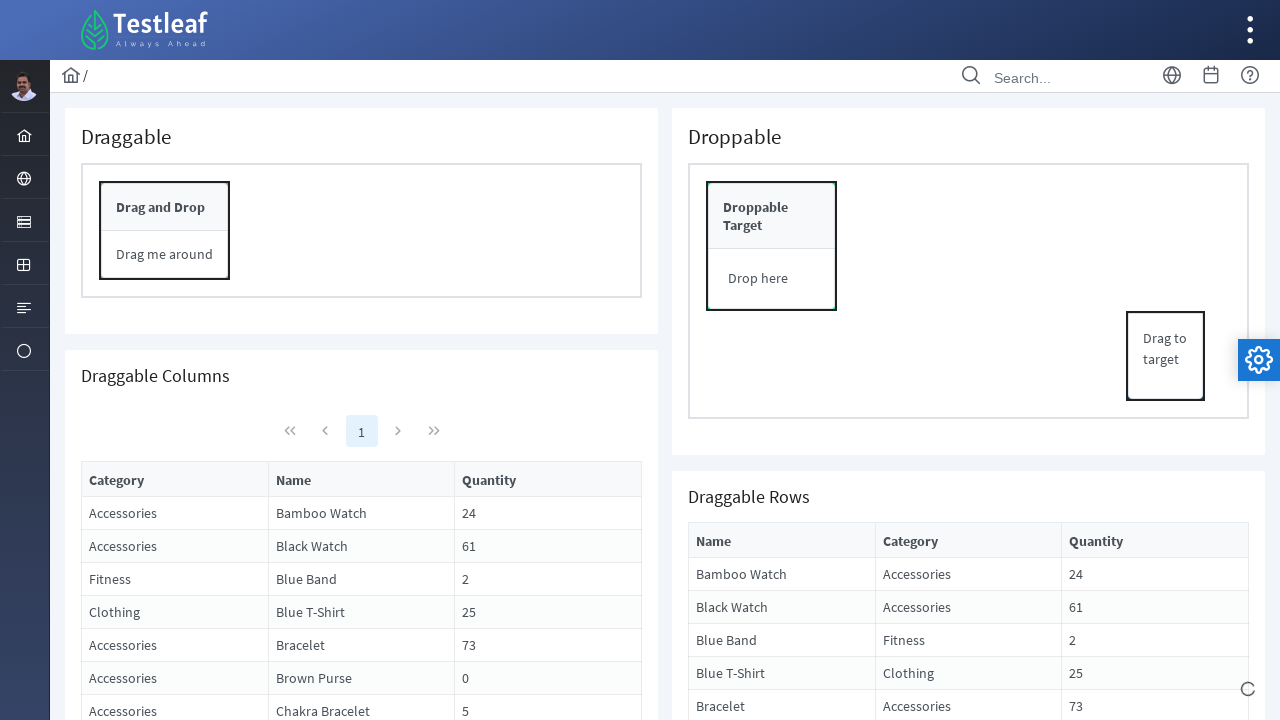

Growl notification appeared after column drag and drop
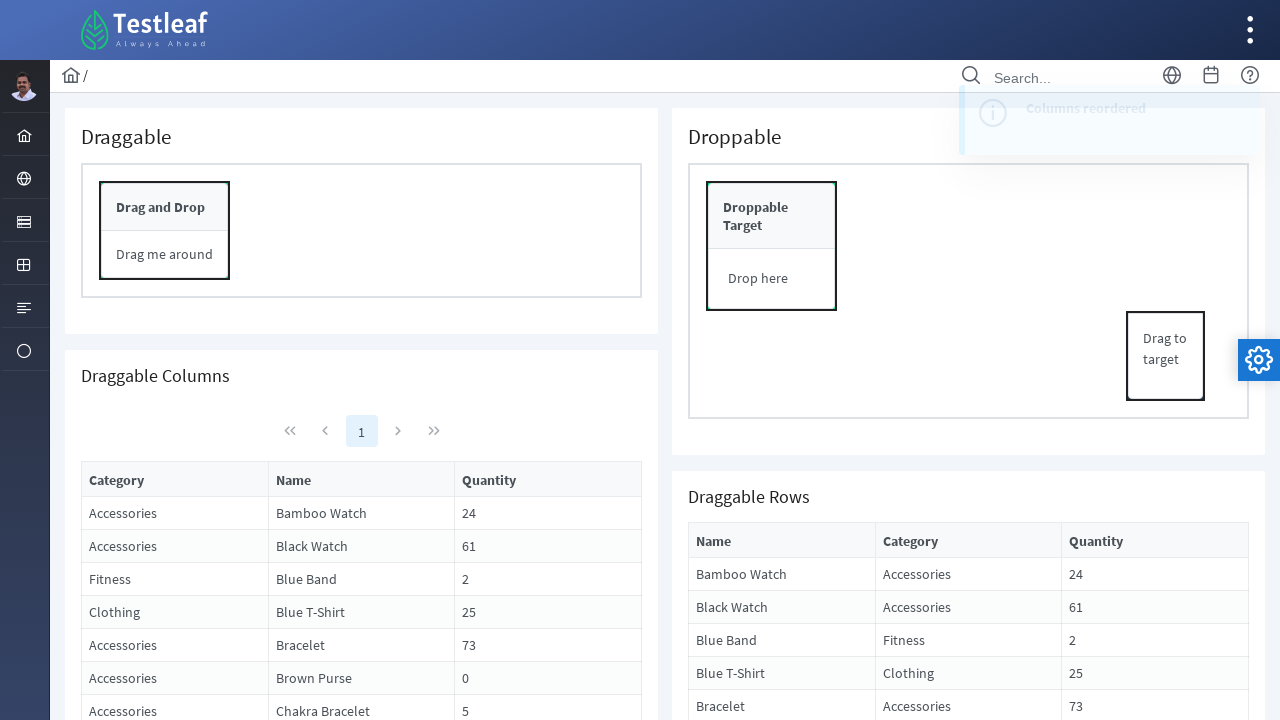

Located row 4 element for rearrangement
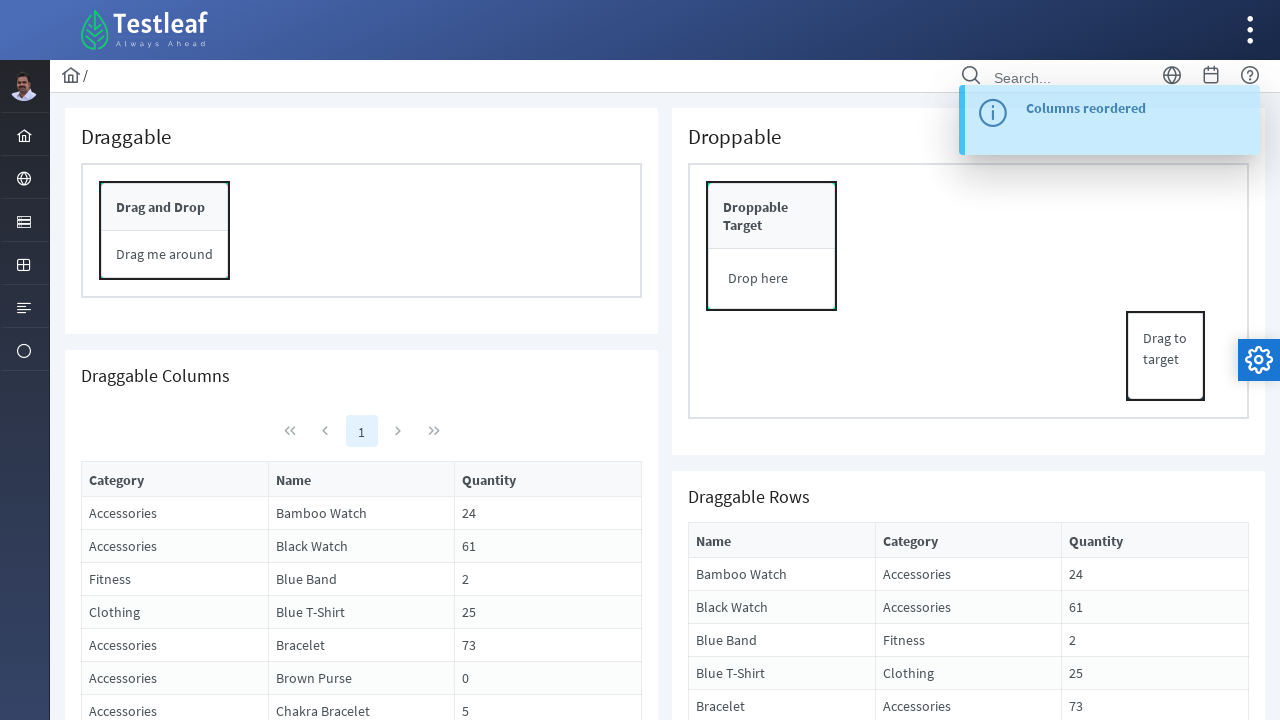

Located row 3 (data-ri='5') element for rearrangement
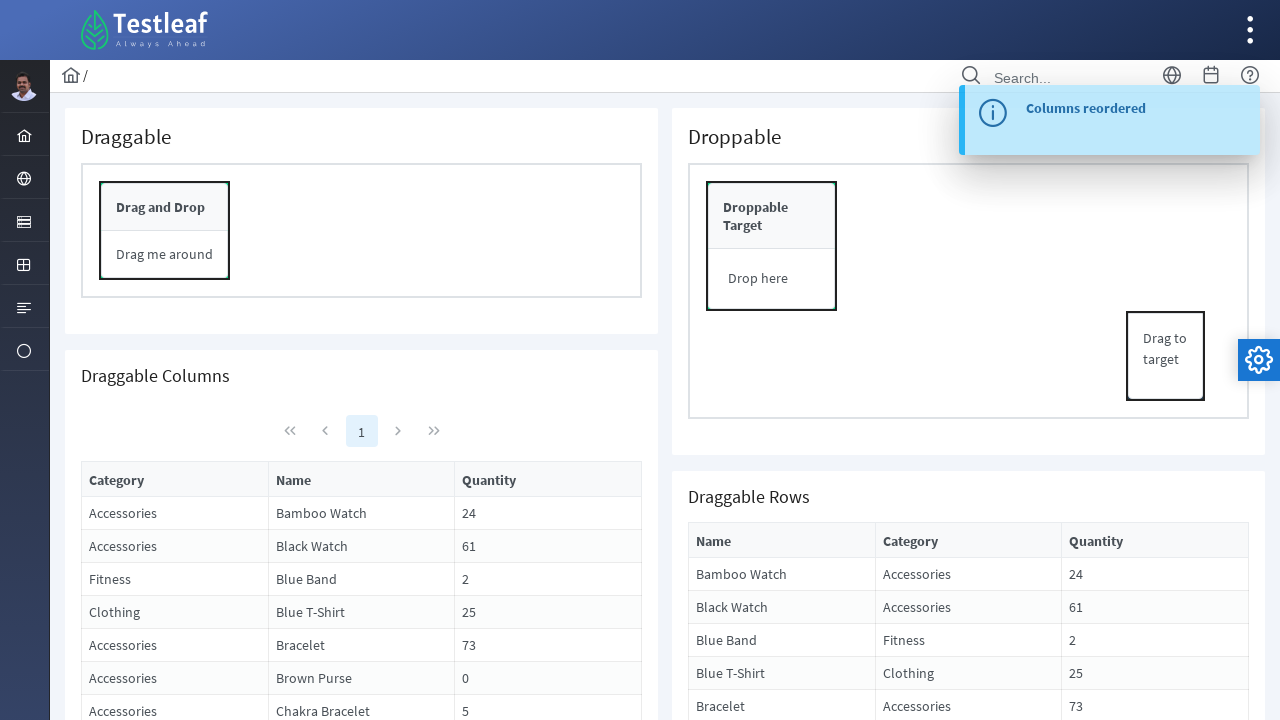

Dragged row 4 to row 3 position in table at (968, 361)
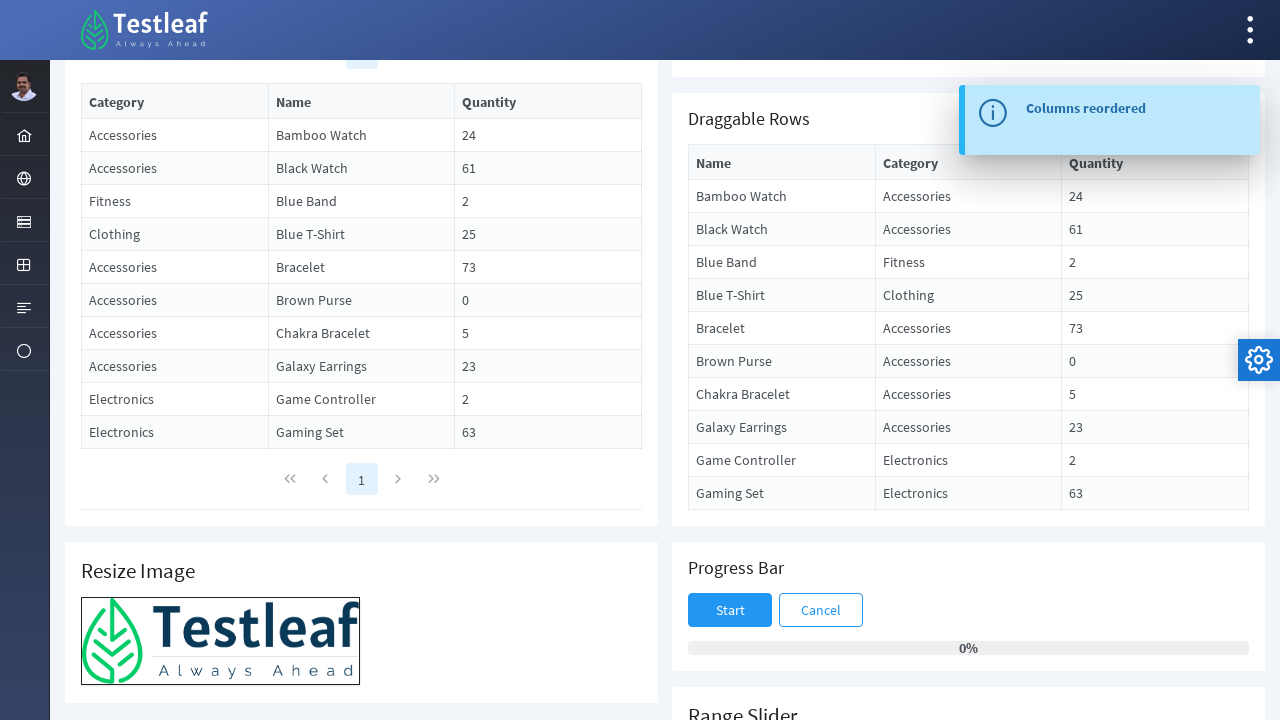

Growl notification appeared after row drag and drop
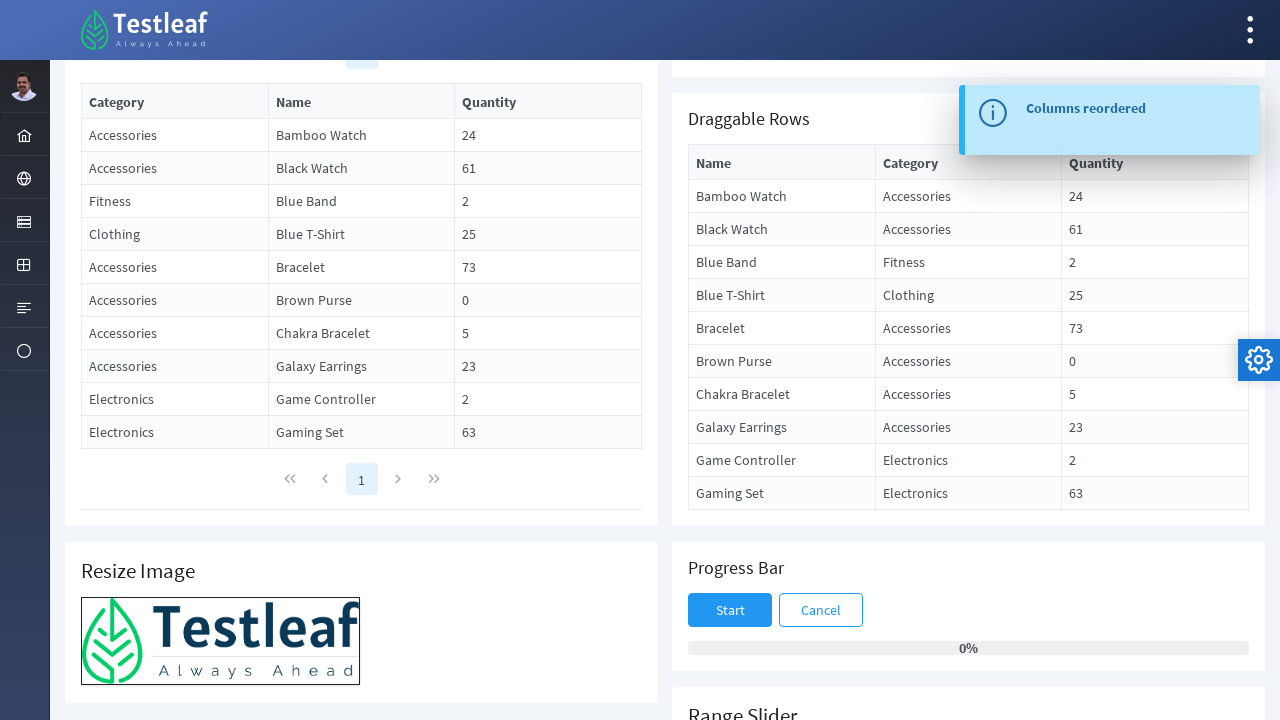

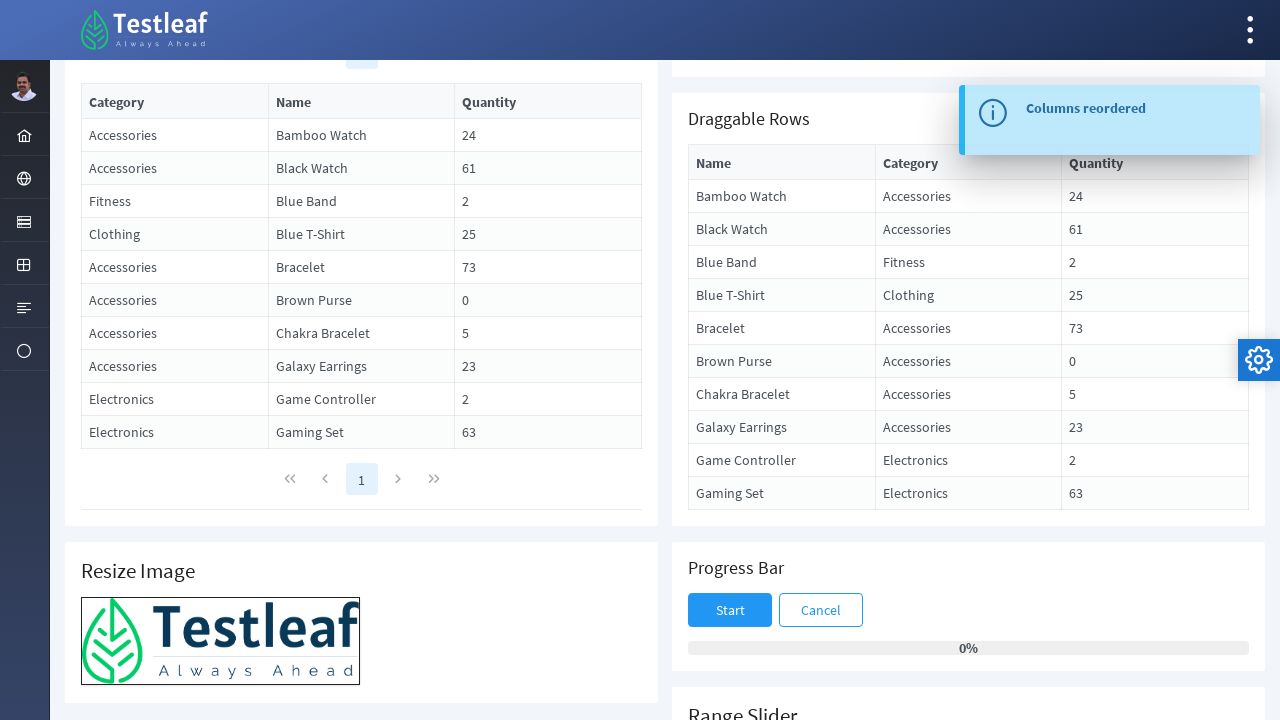